Tests double-click functionality on W3Schools demo page by switching to iframe and performing a double-click action on a button

Starting URL: https://www.w3schools.com/tags/tryit.asp?filename=tryhtml5_ev_ondblclick

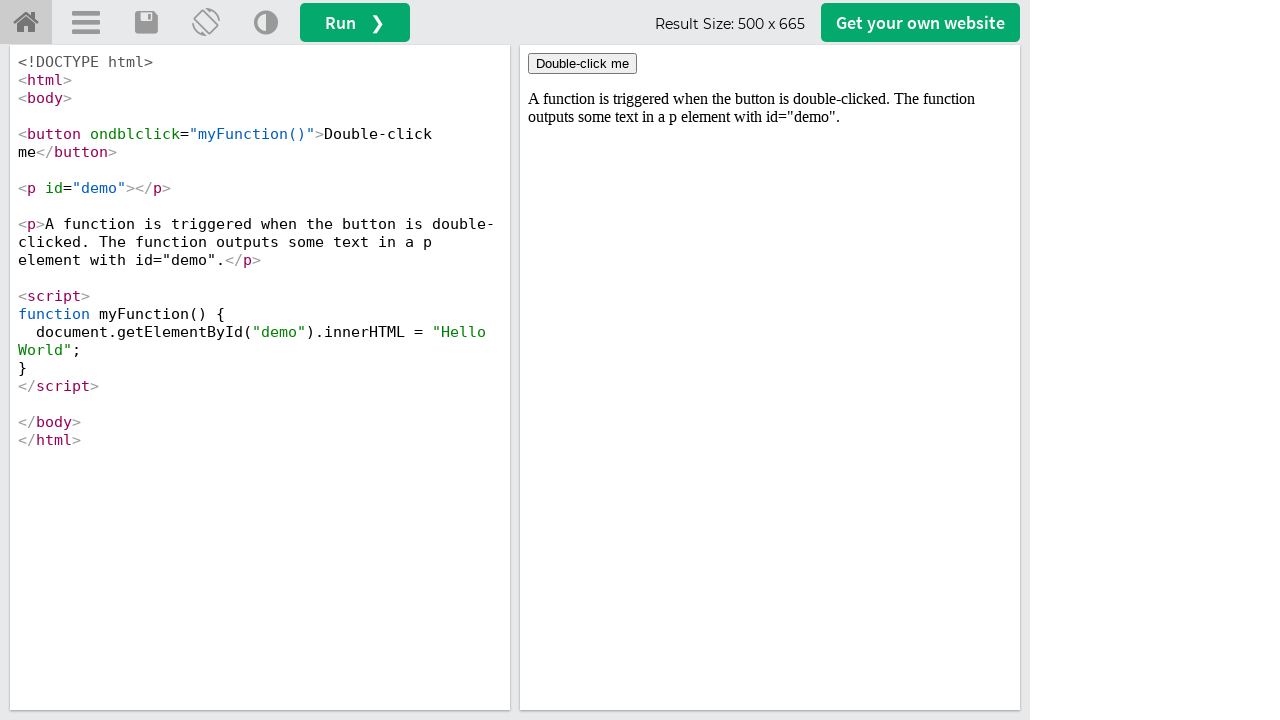

Located iframe with id 'iframeResult'
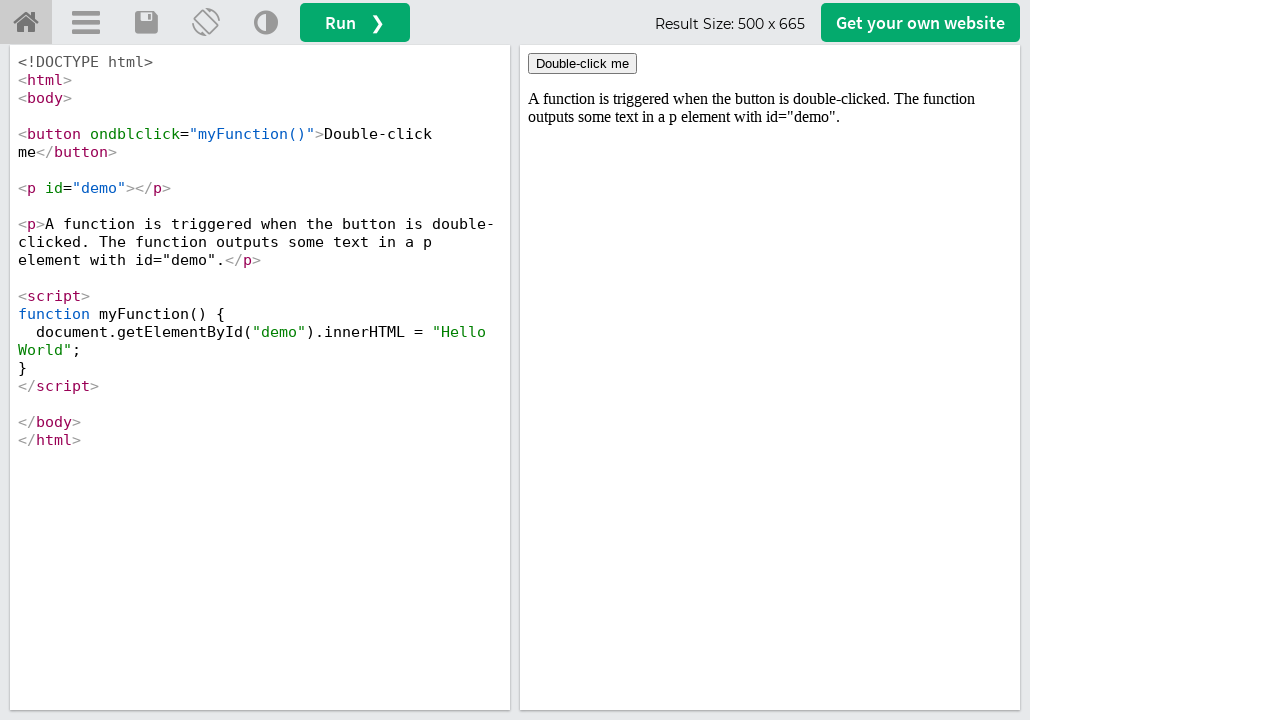

Double-clicked the 'Double-click me' button at (582, 64) on iframe[id='iframeResult'] >> internal:control=enter-frame >> button:has-text('Do
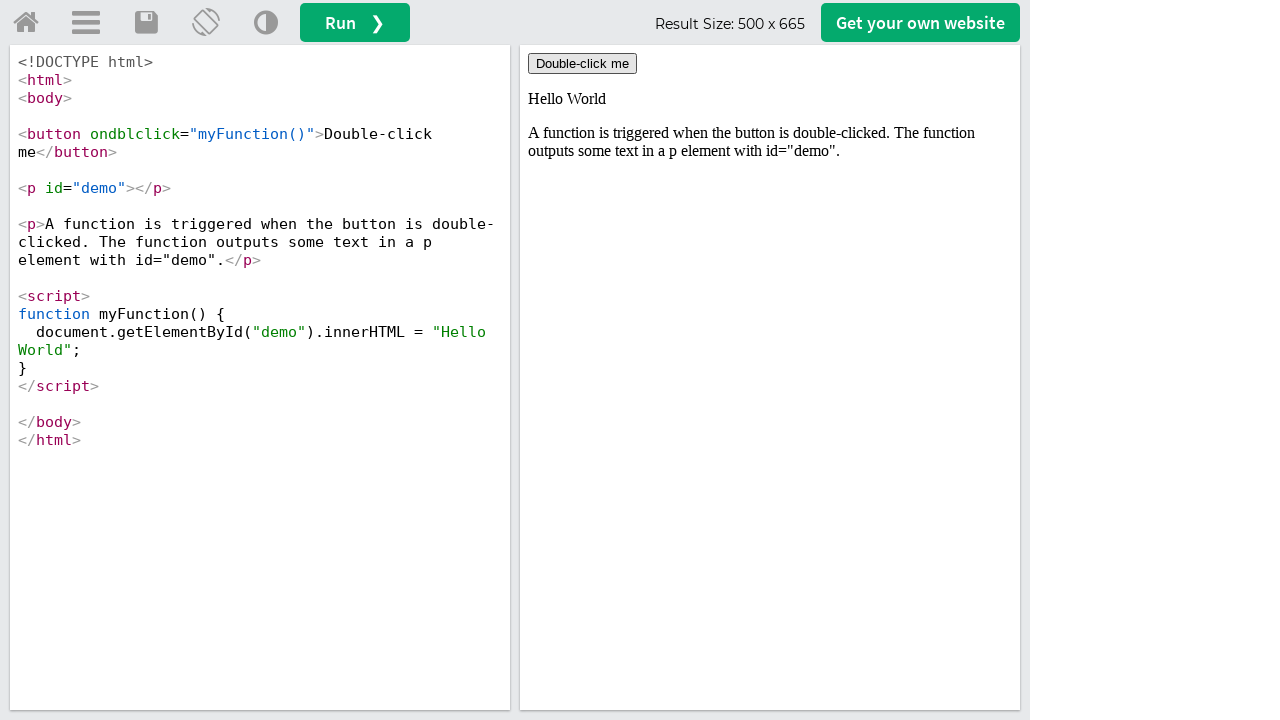

Result paragraph with id 'demo' appeared after double-click
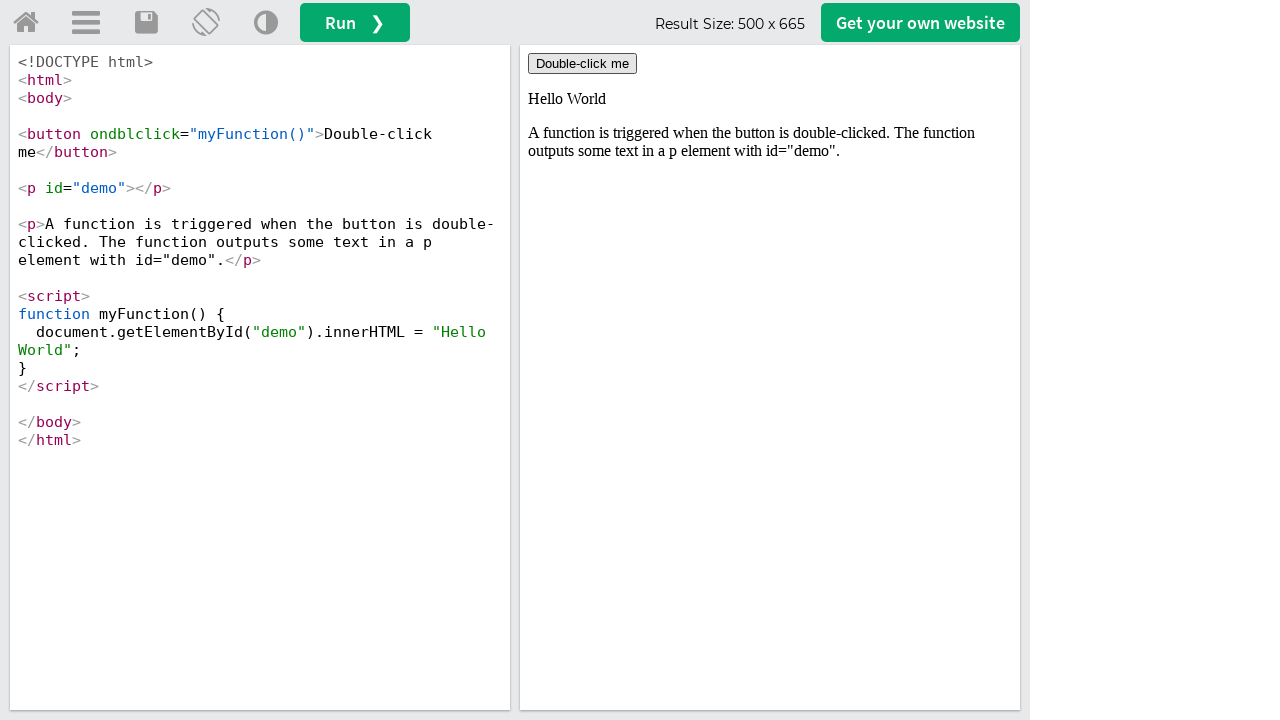

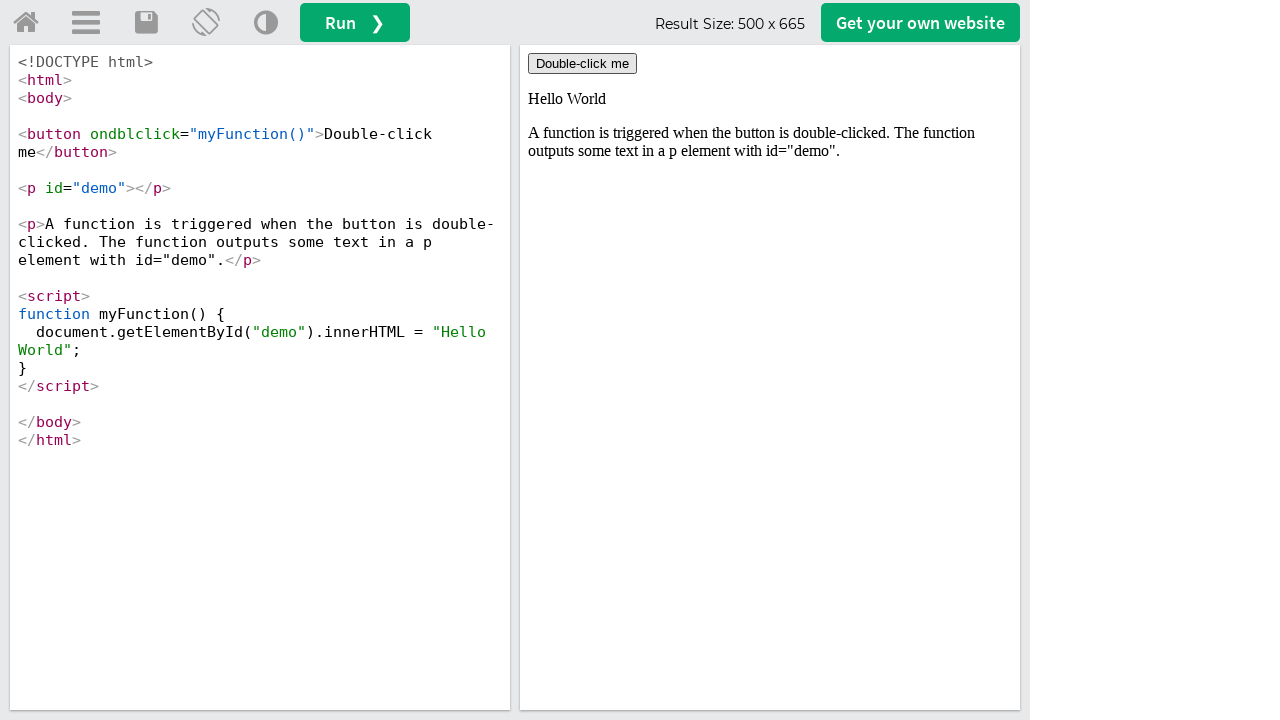